Tests an explicit wait scenario where the script waits for a price to change to $100, then clicks a book button, retrieves a value, calculates a logarithmic result, and submits the answer

Starting URL: http://suninjuly.github.io/explicit_wait2.html

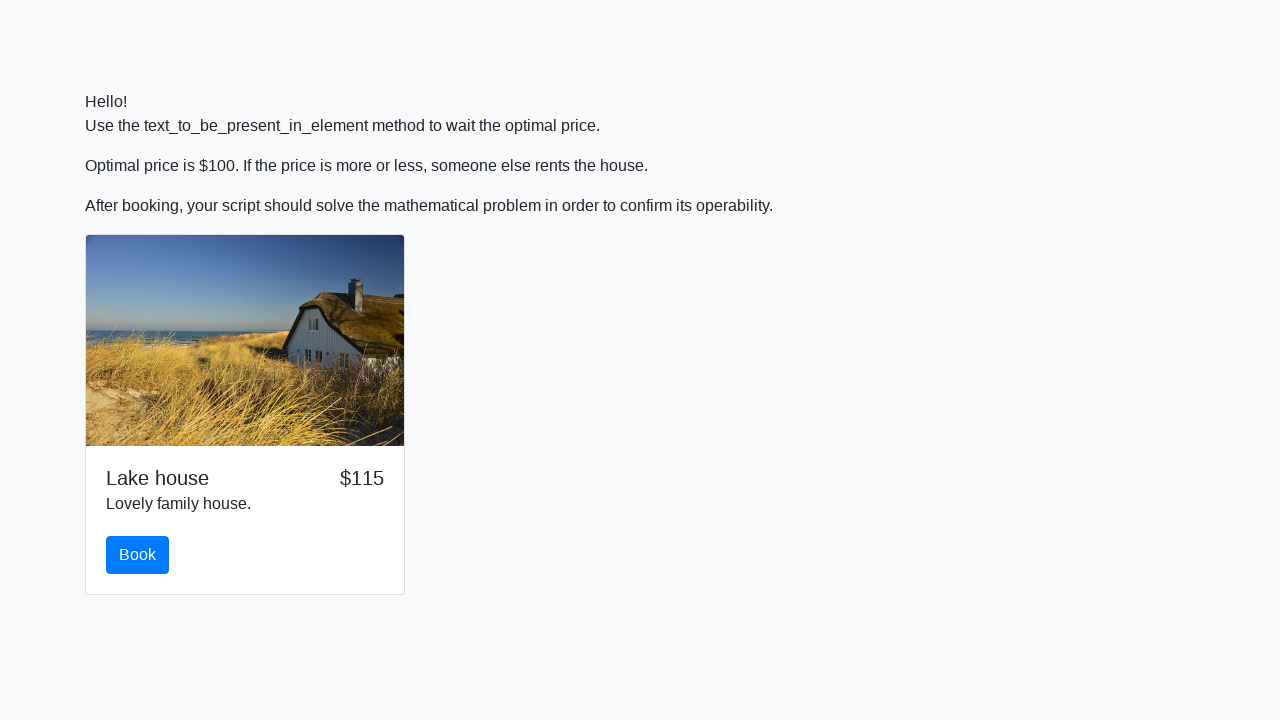

Waited for price to change to $100
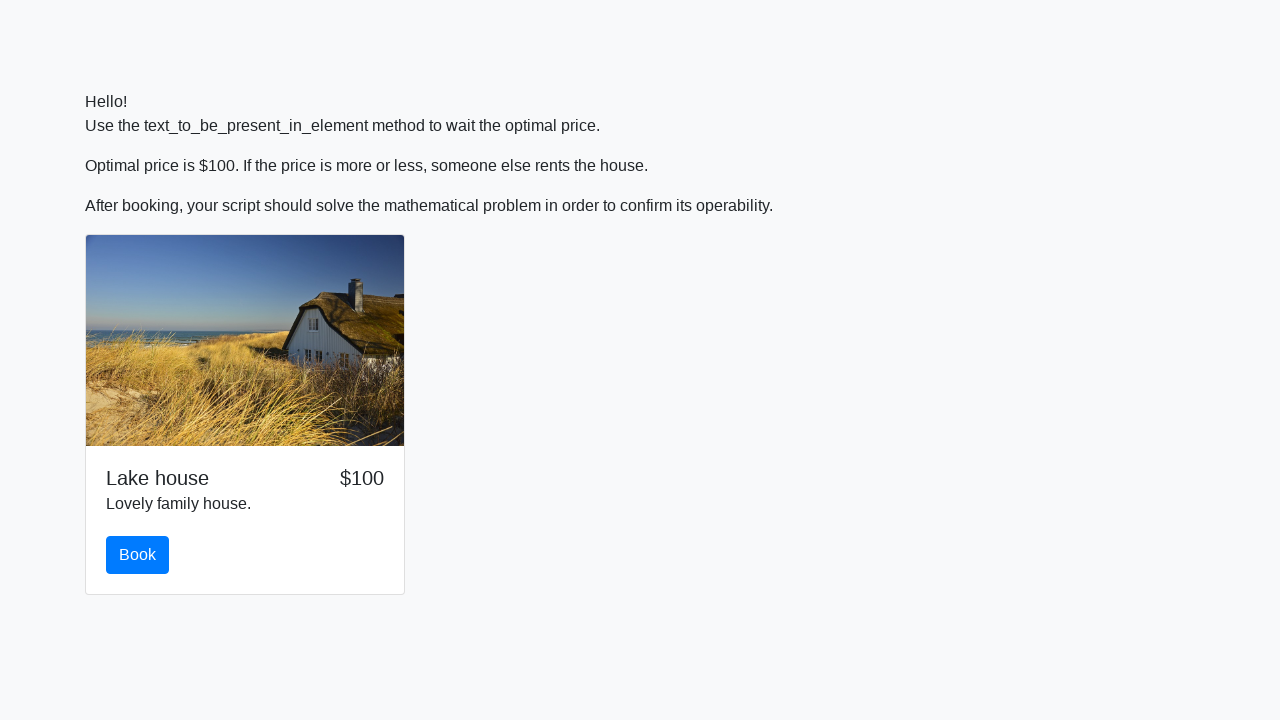

Clicked the book button at (138, 555) on #book
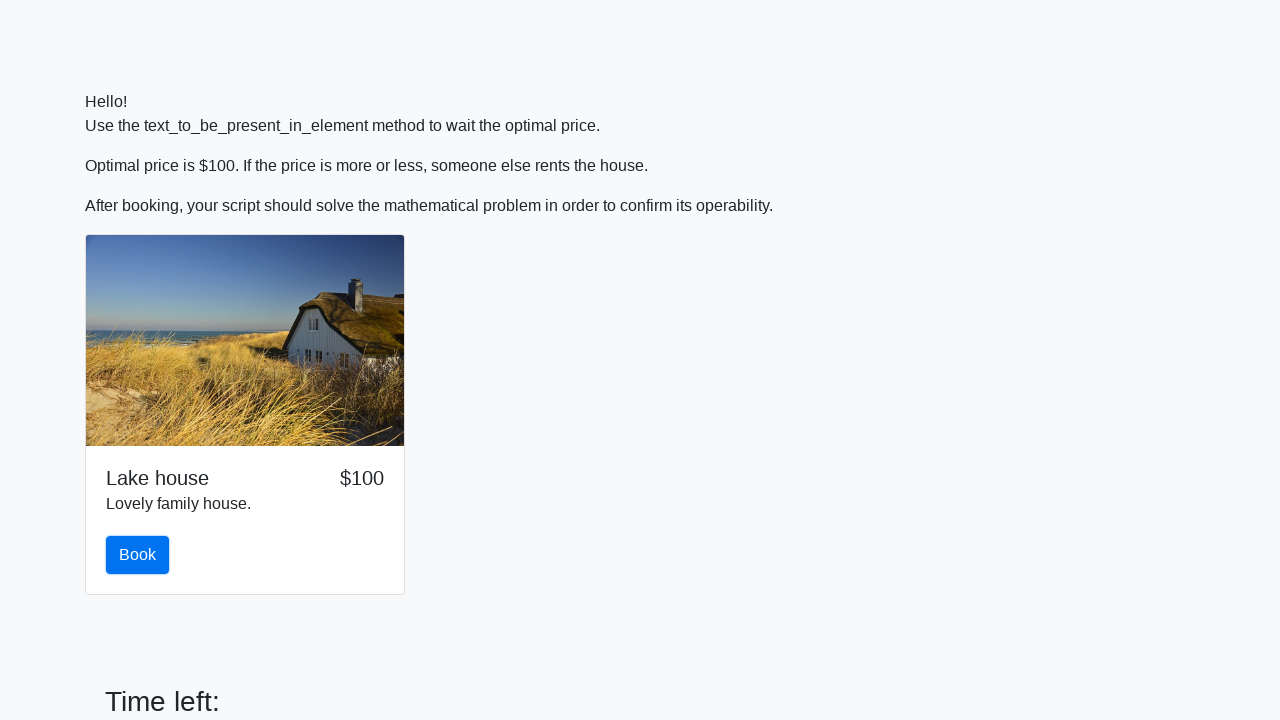

Retrieved input value: 86
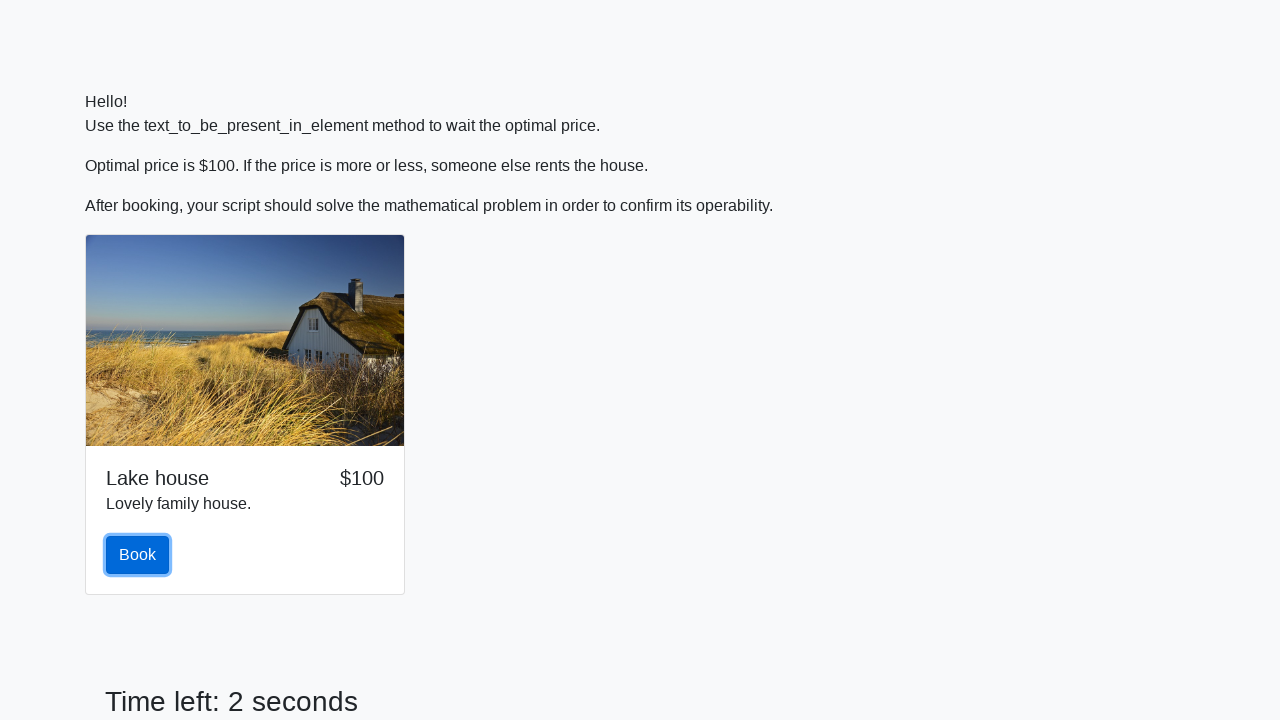

Calculated logarithmic result: 2.40527717431001
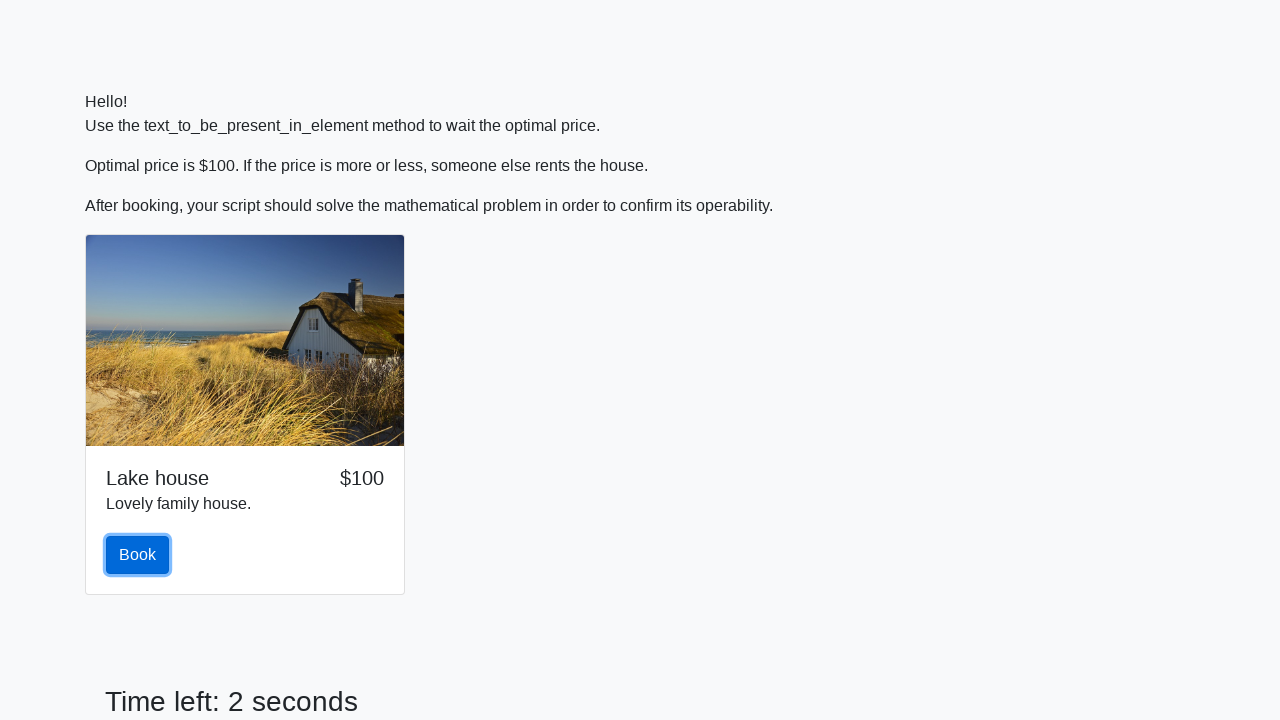

Scrolled answer field into view
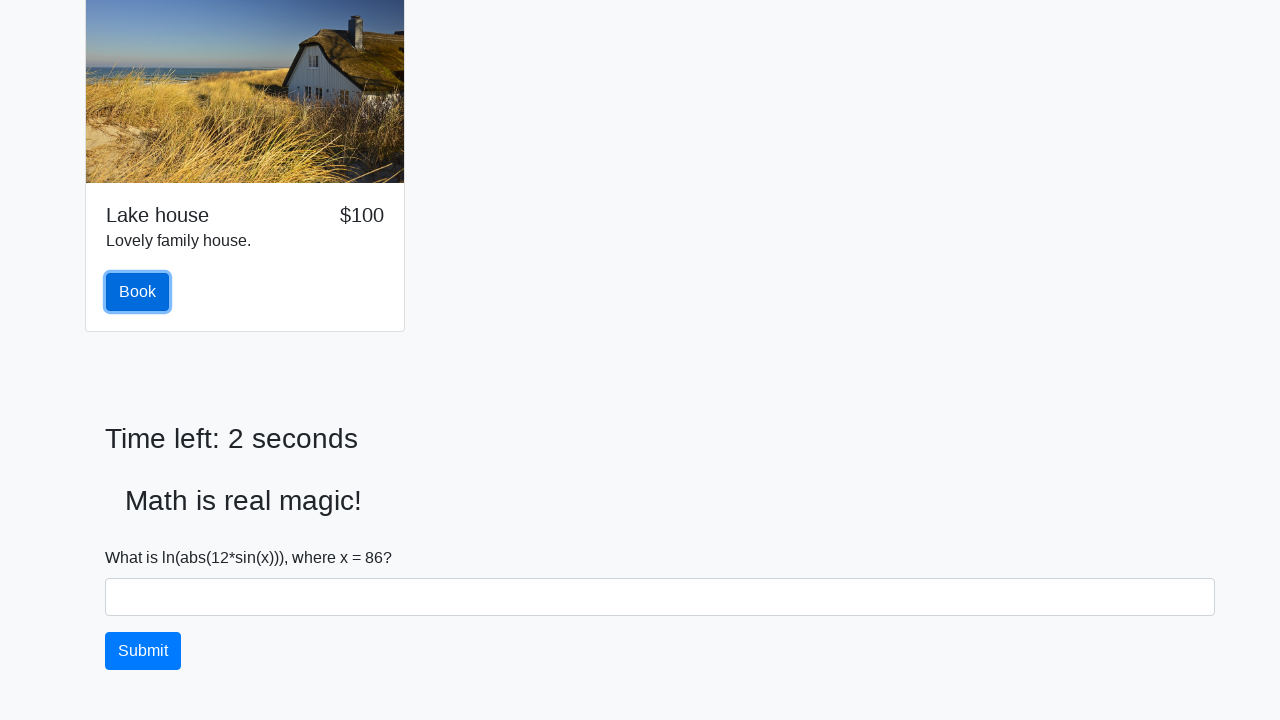

Filled answer field with calculated value: 2.40527717431001 on #answer
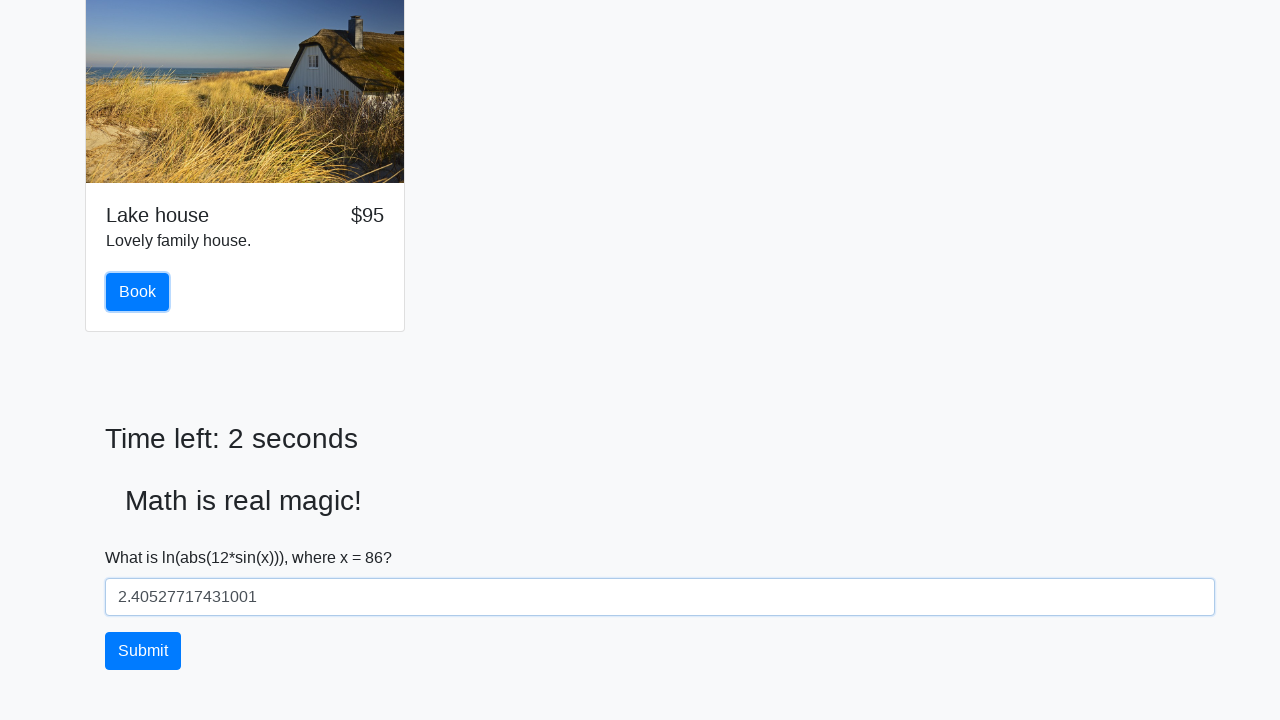

Clicked solve button to submit answer at (143, 651) on #solve
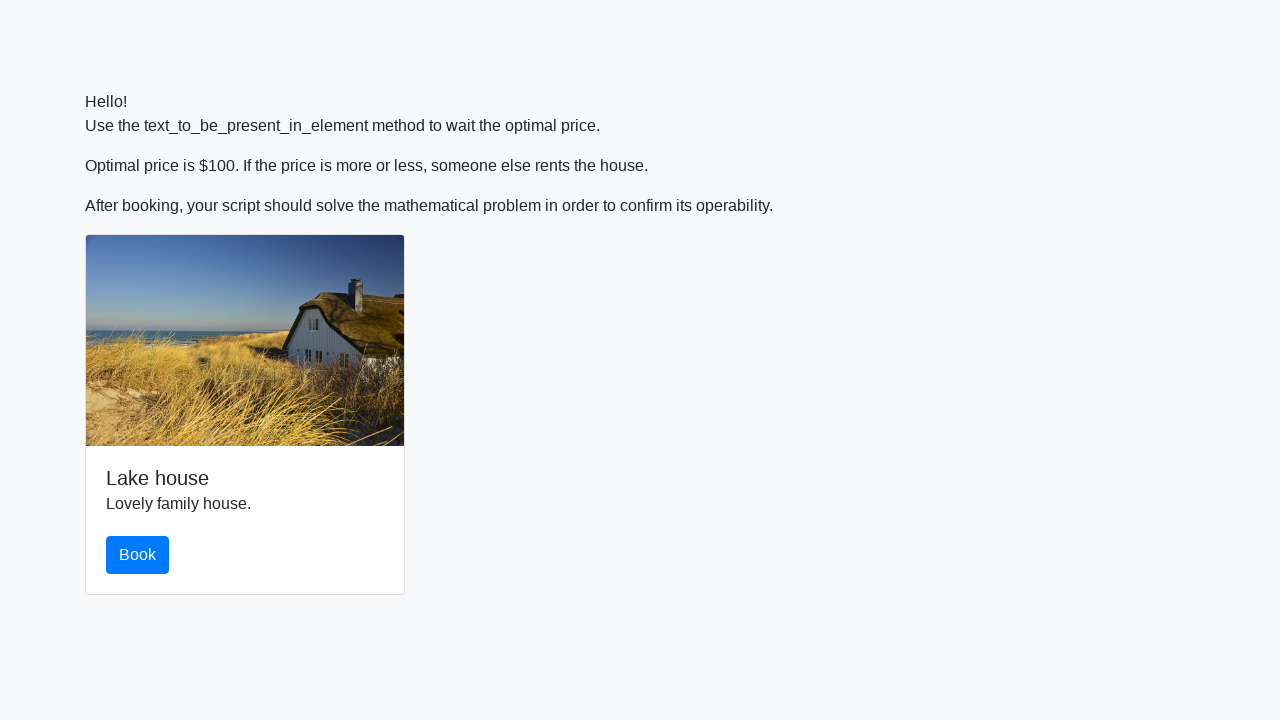

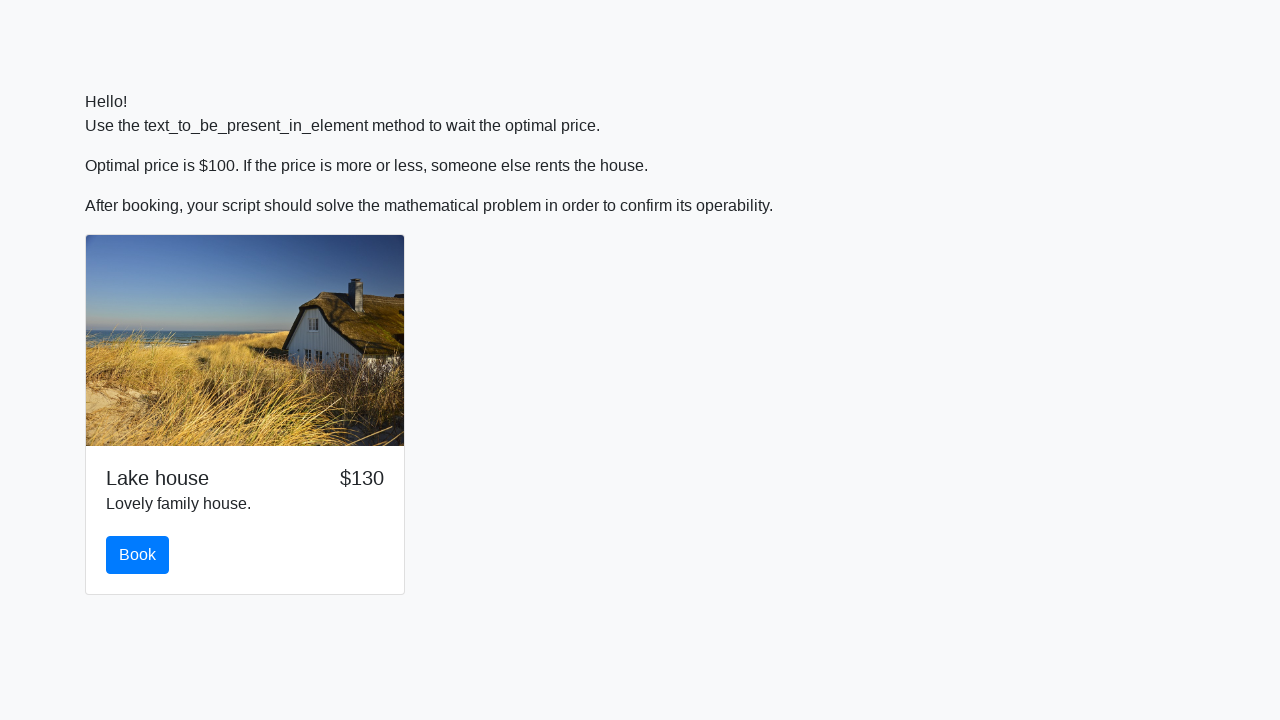